Tests frame handling by switching to a frame and filling a text field inside it

Starting URL: https://ui.vision/demo/webtest/frames/

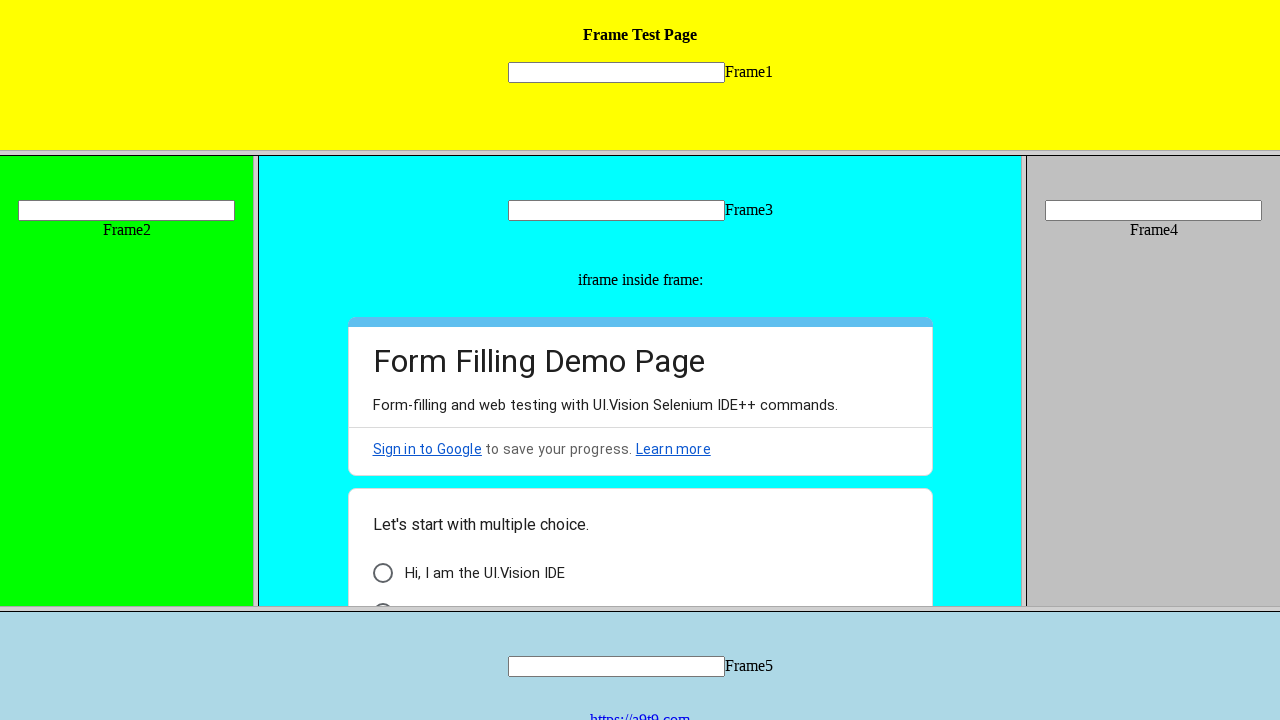

Located frame with URL https://ui.vision/demo/webtest/frames/frame_1.html
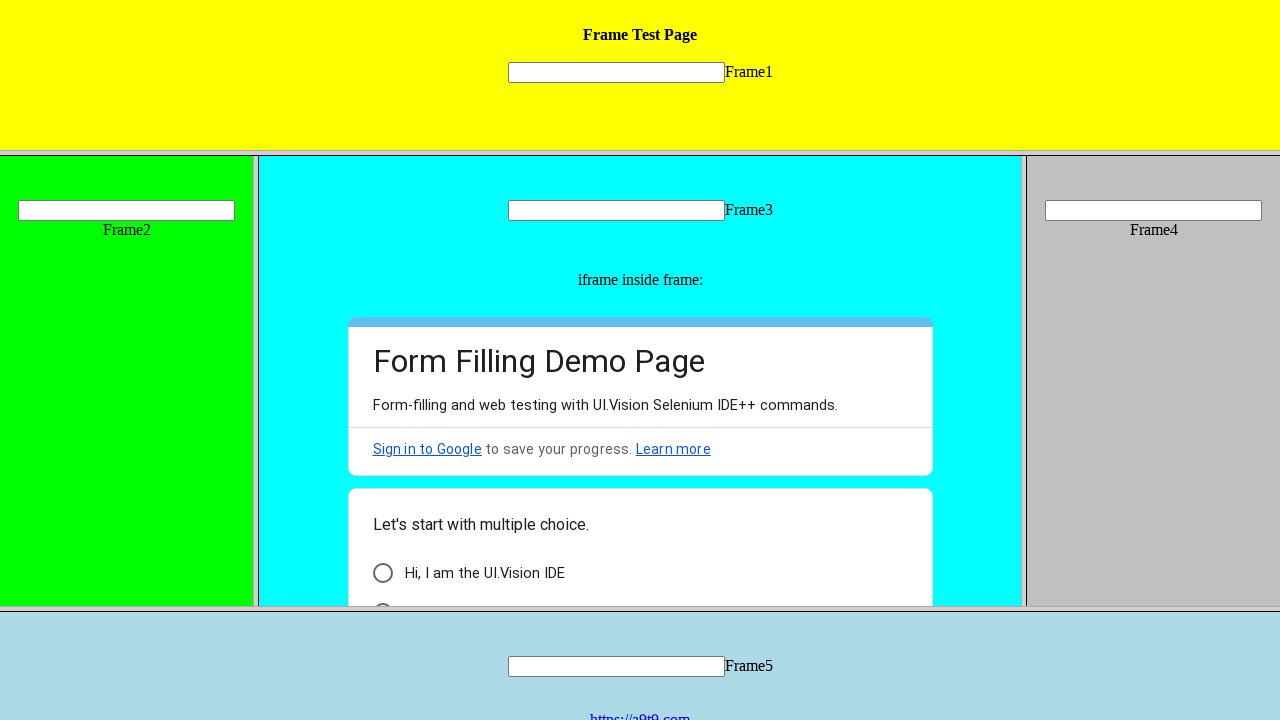

Filled text field 'mytext1' inside frame with 'Kavya' on input[name='mytext1']
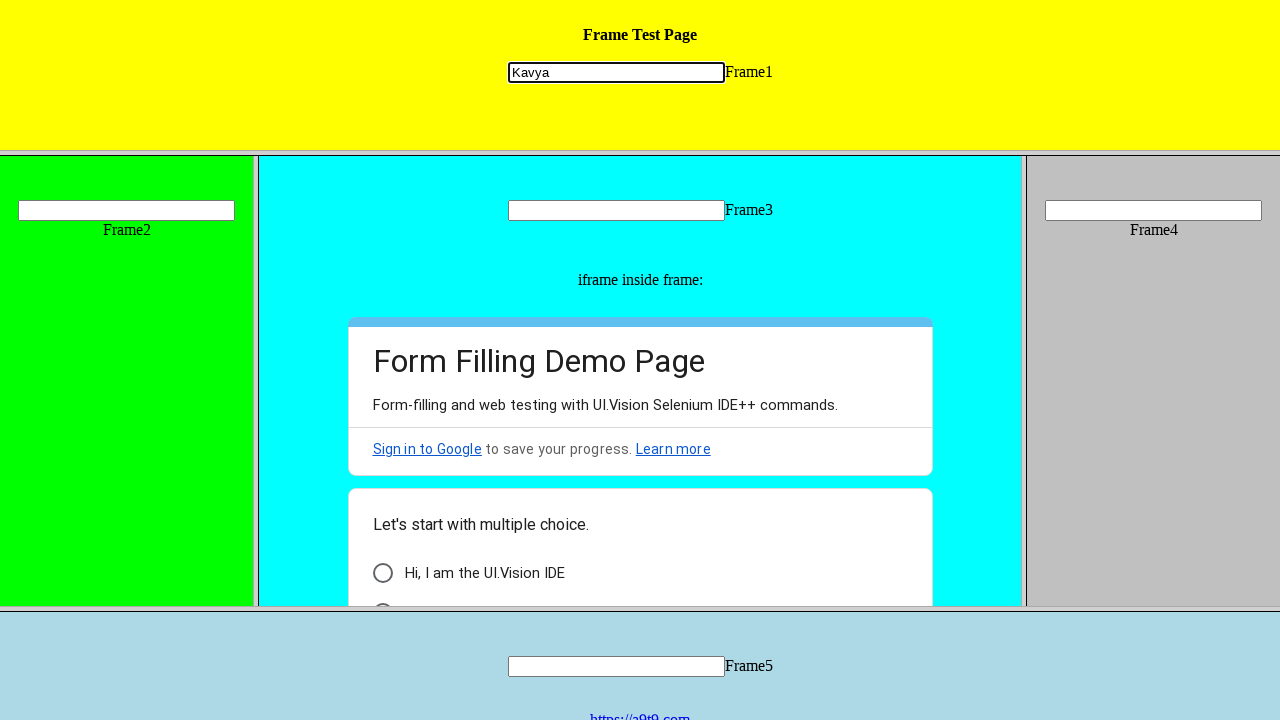

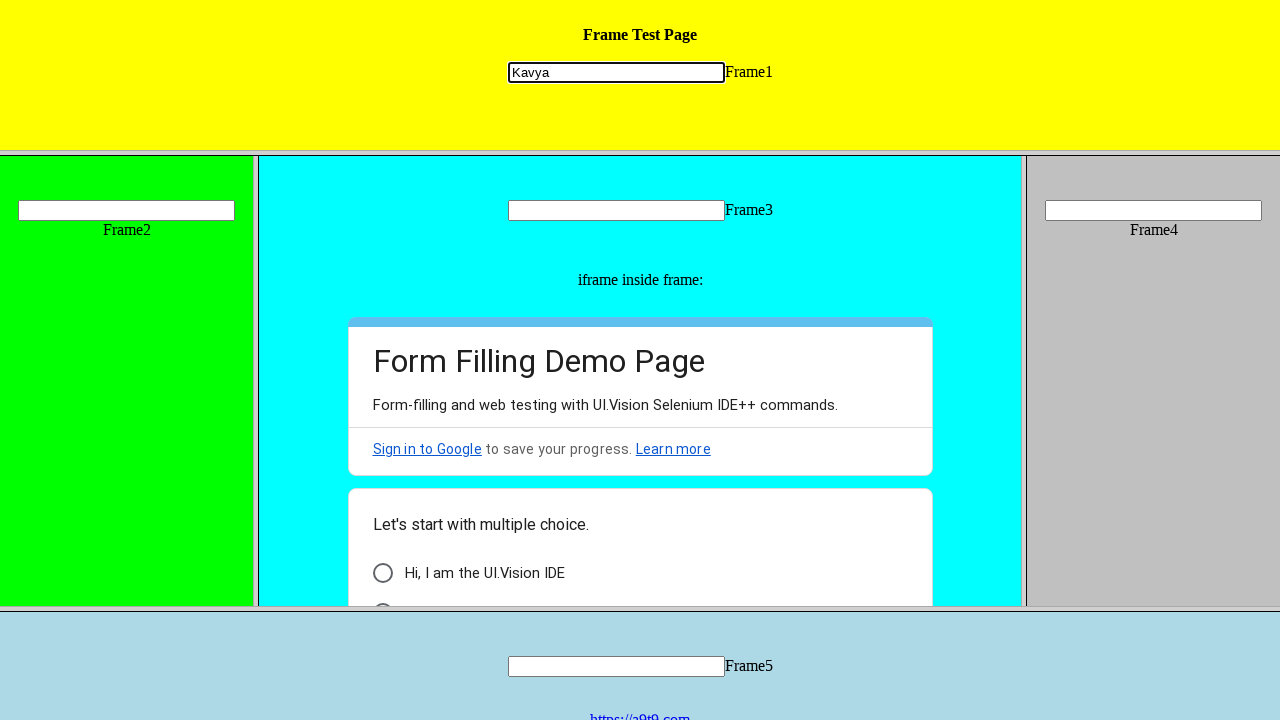